Tests sorting the Due column in ascending order by clicking the column header and verifying the values are sorted correctly using CSS pseudo-class selectors.

Starting URL: http://the-internet.herokuapp.com/tables

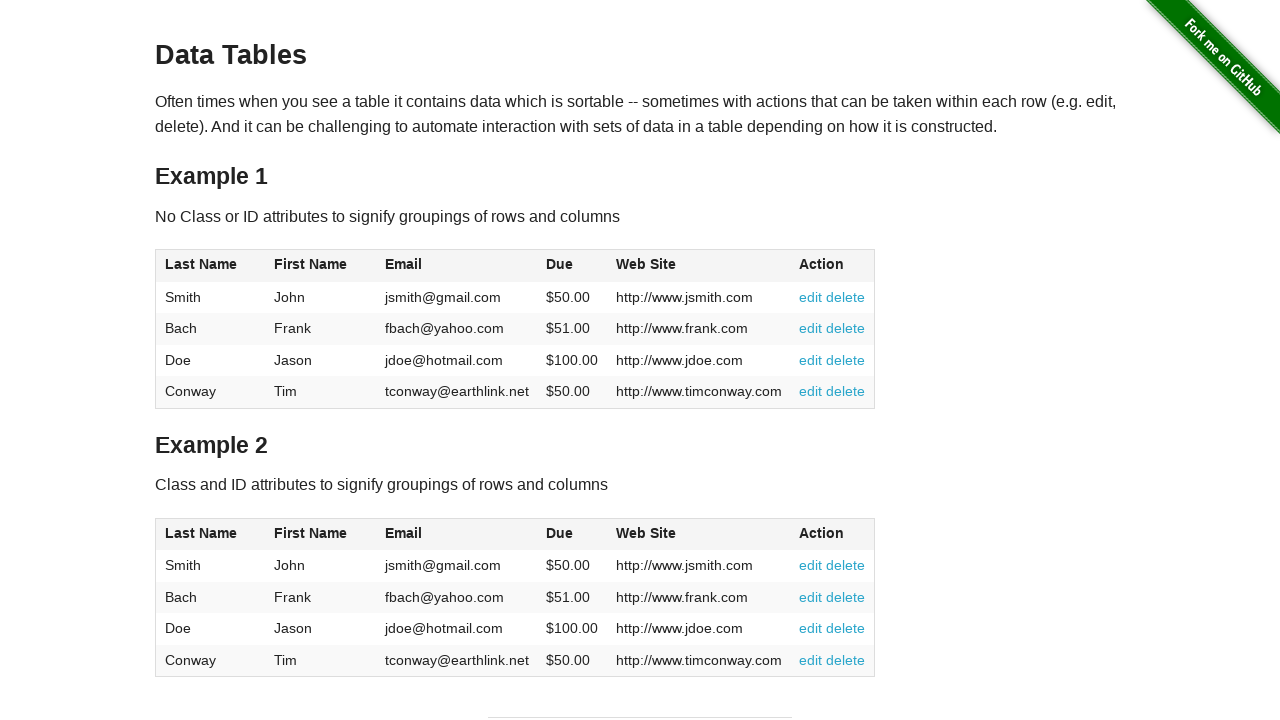

Clicked Due column header (4th column) to sort in ascending order at (572, 266) on #table1 thead tr th:nth-child(4)
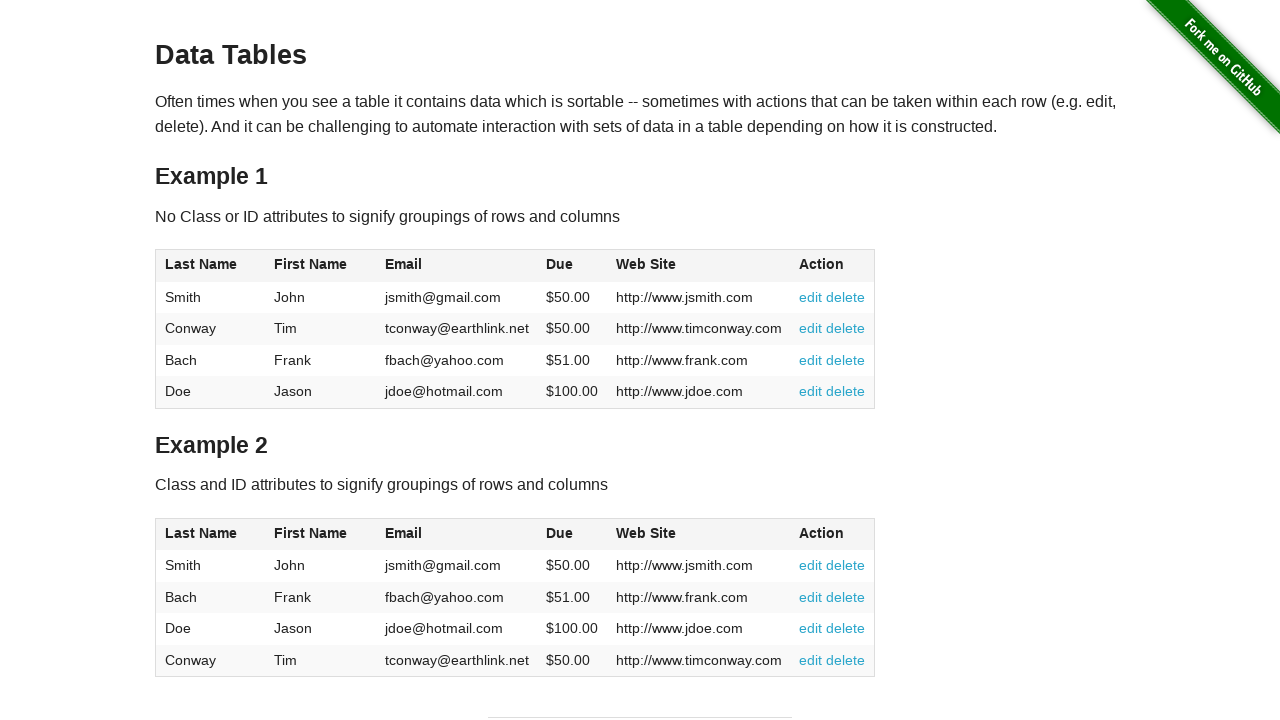

Due column values loaded and are ready for verification
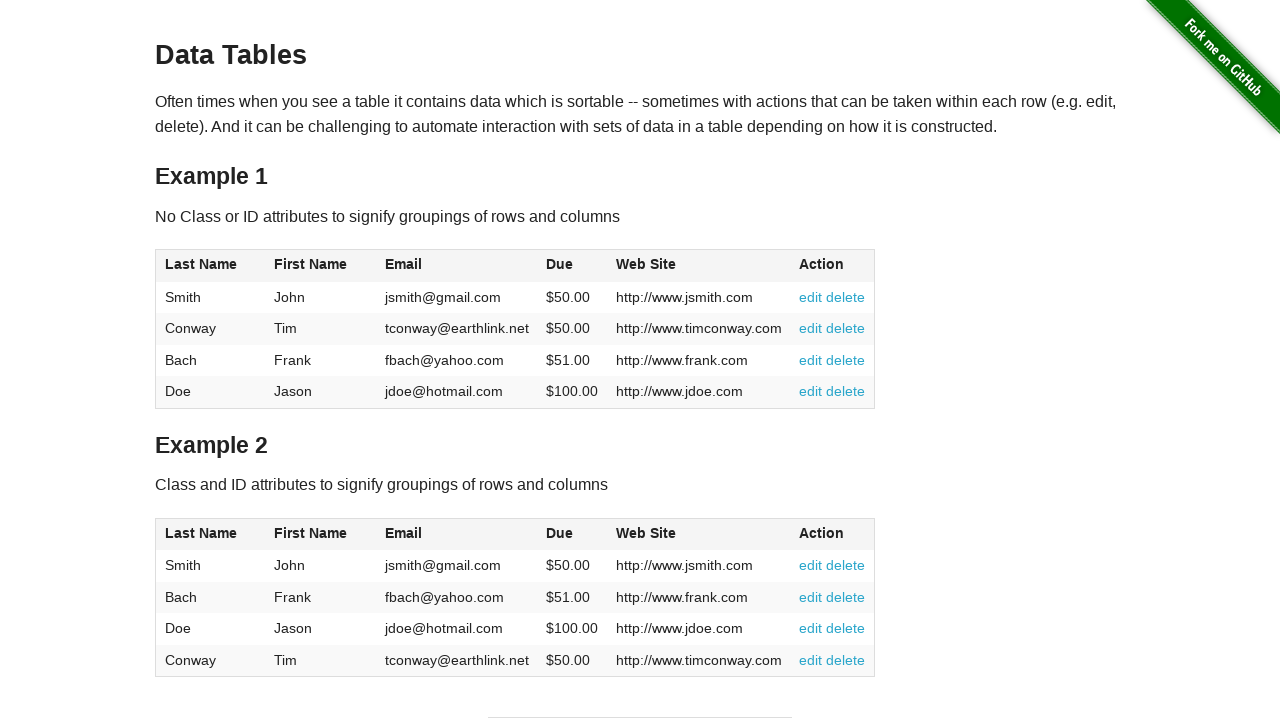

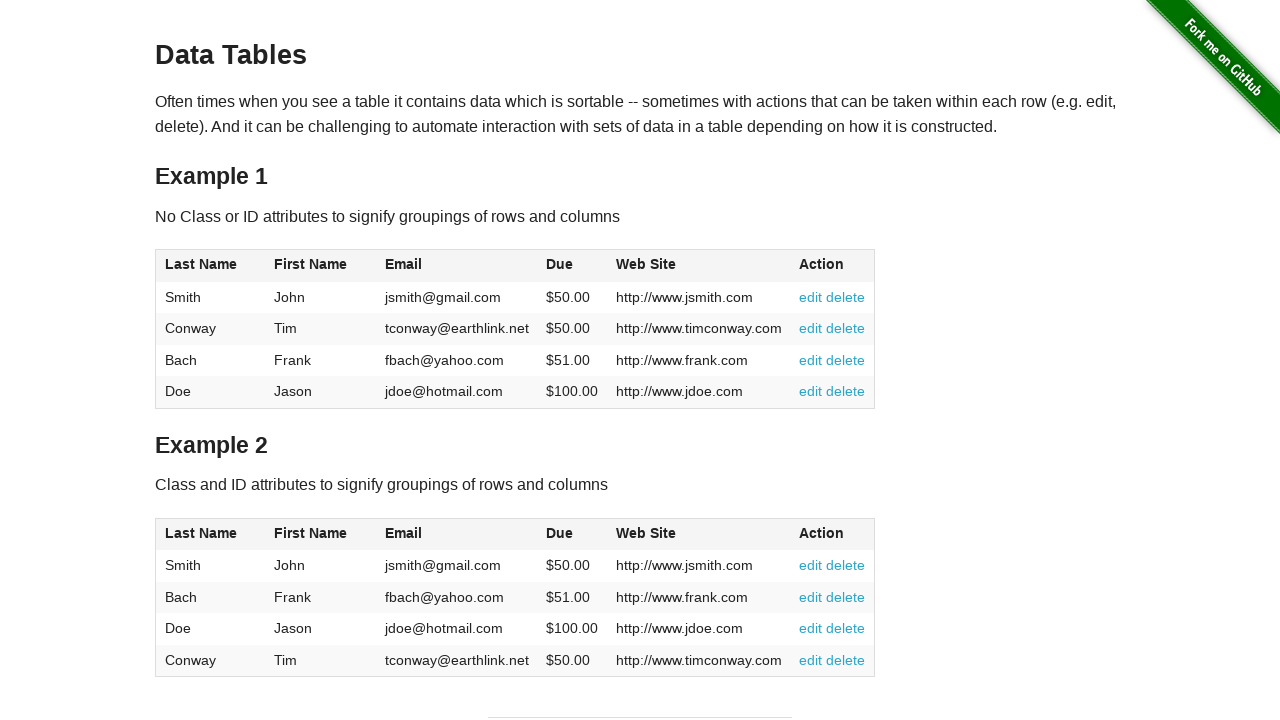